Tests navigation to Travel page through the Verticals > Custom App menu

Starting URL: https://www.tranktechnologies.com/

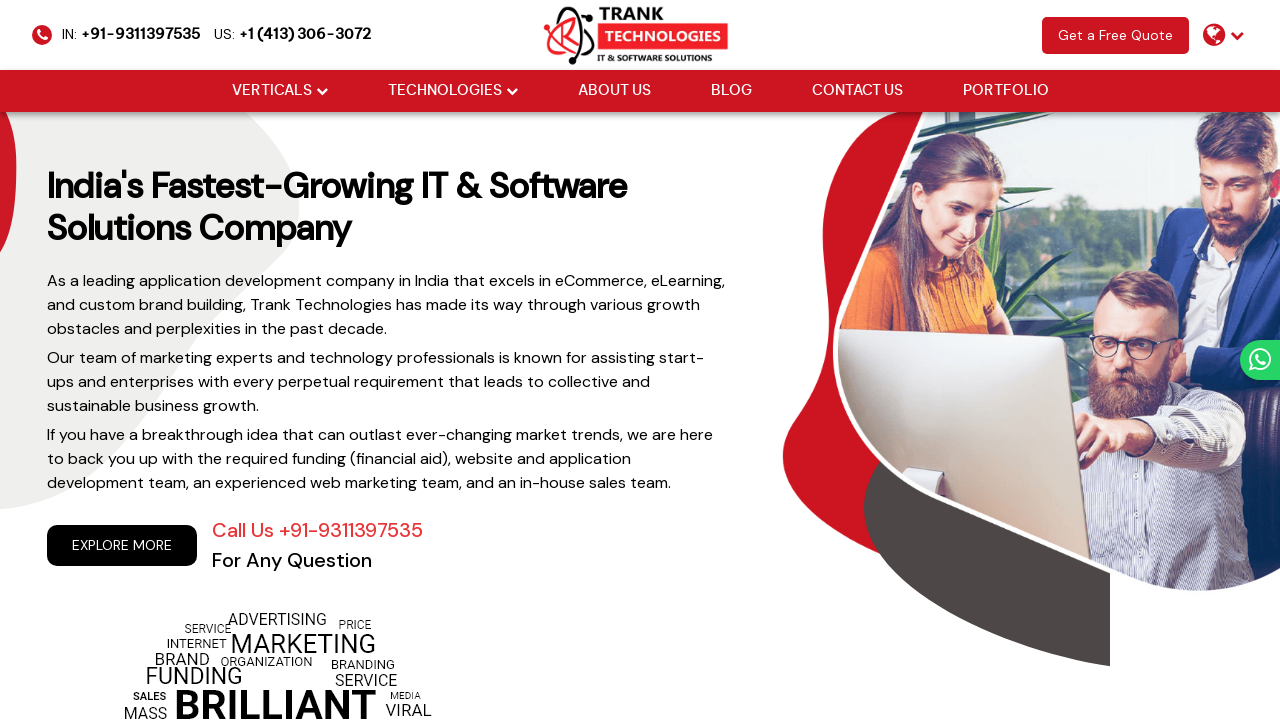

Hovered over Verticals menu item at (272, 91) on xpath=//a[@href='#'][normalize-space()='Verticals']
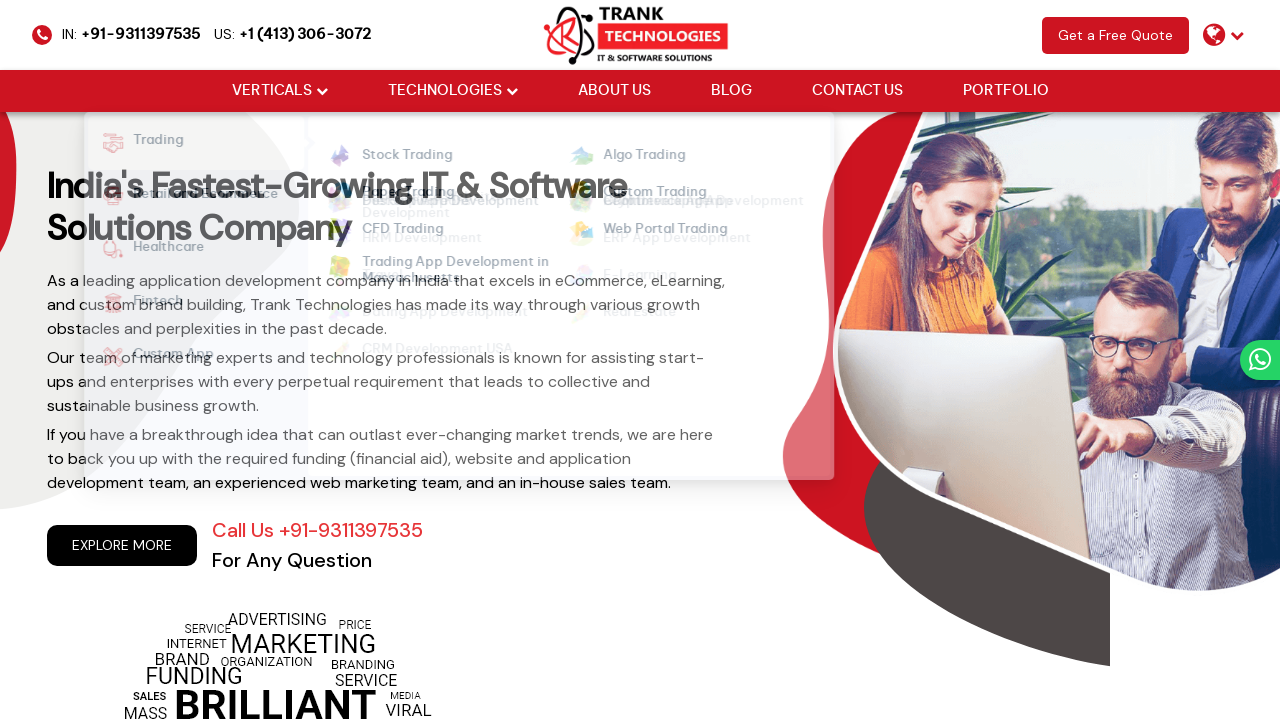

Clicked Verticals menu item at (272, 91) on xpath=//a[@href='#'][normalize-space()='Verticals']
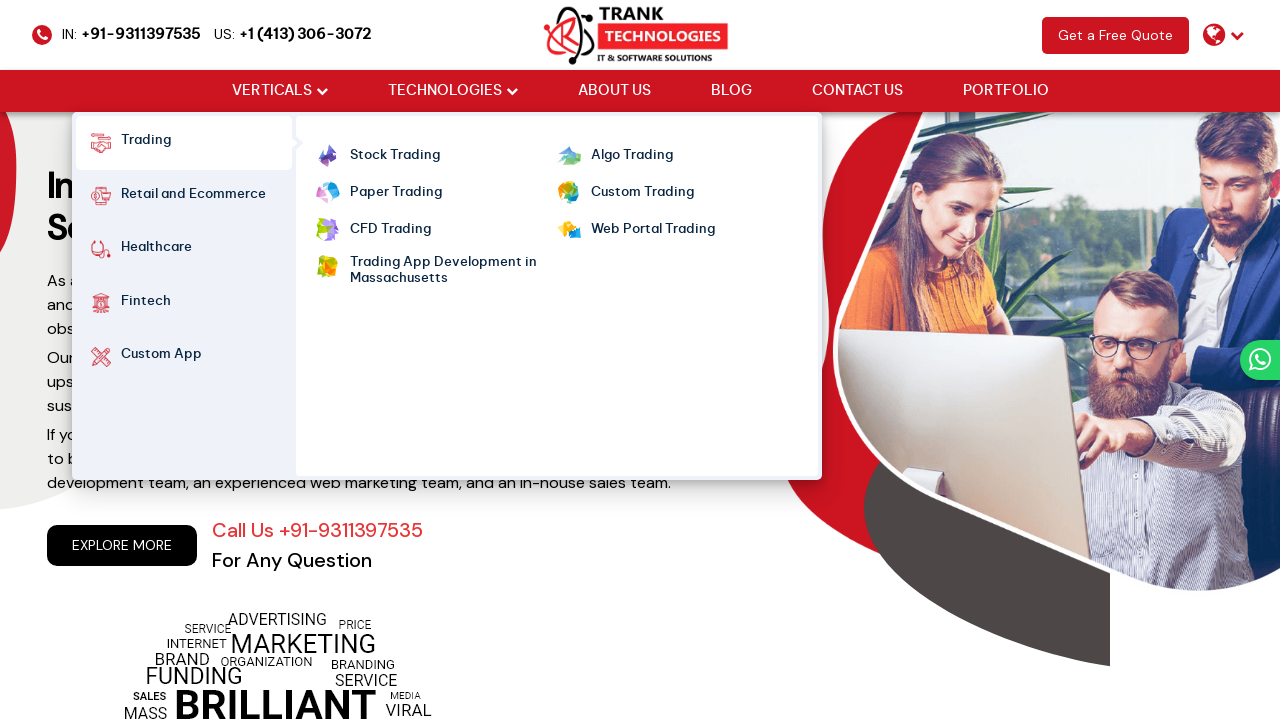

Hovered over Custom App submenu at (161, 357) on xpath=//strong[normalize-space()='Custom App']
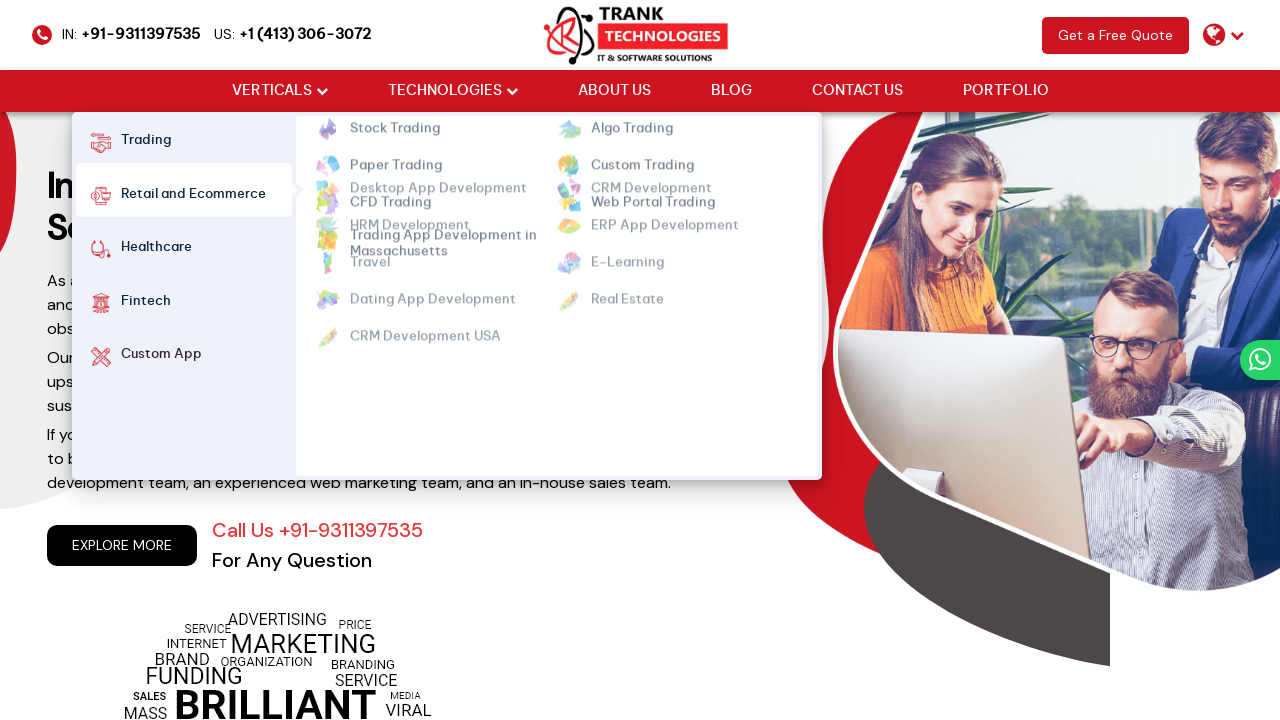

Clicked Travel option in Custom App submenu at (370, 230) on xpath=//a[@class='mm-active'][normalize-space()='Travel']
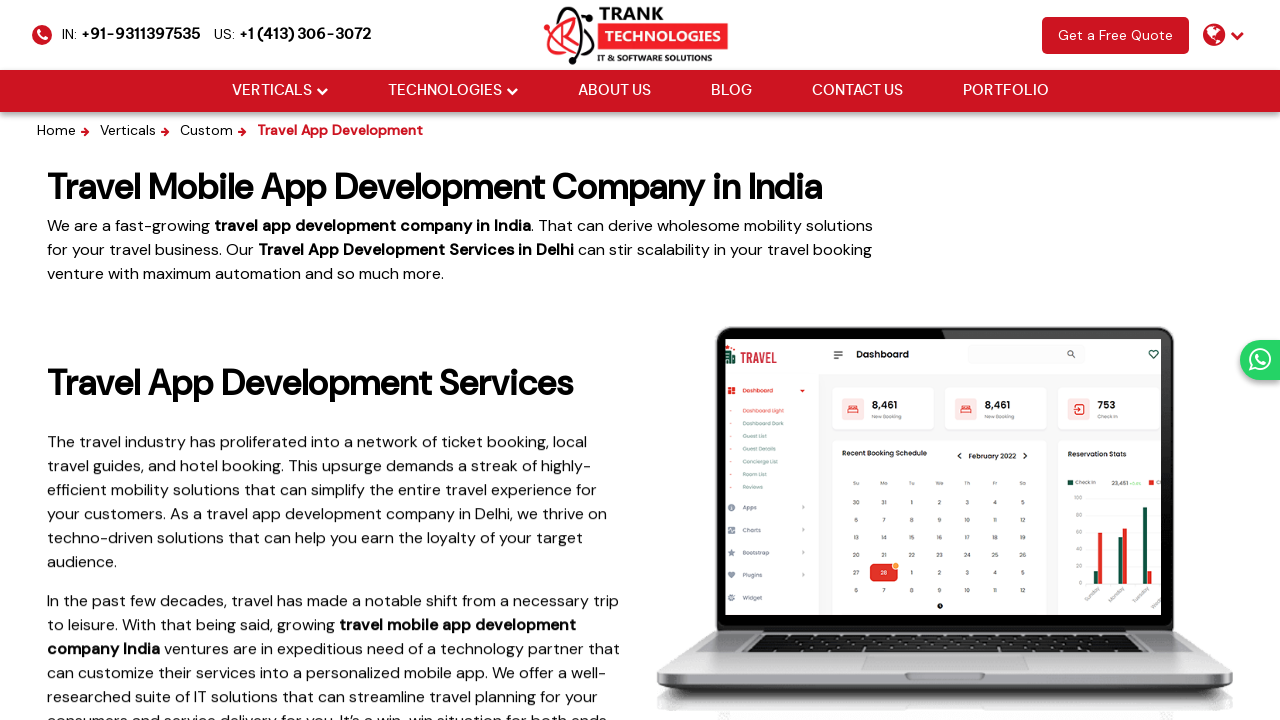

Navigated back from Travel page
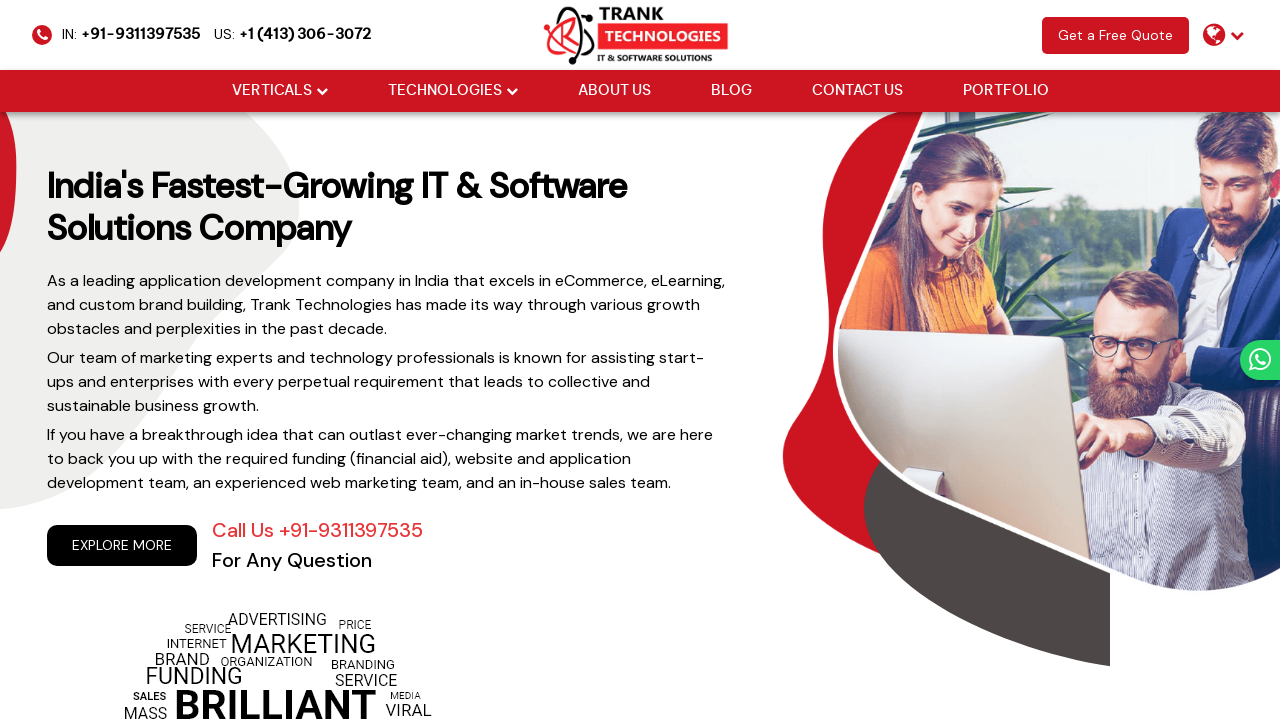

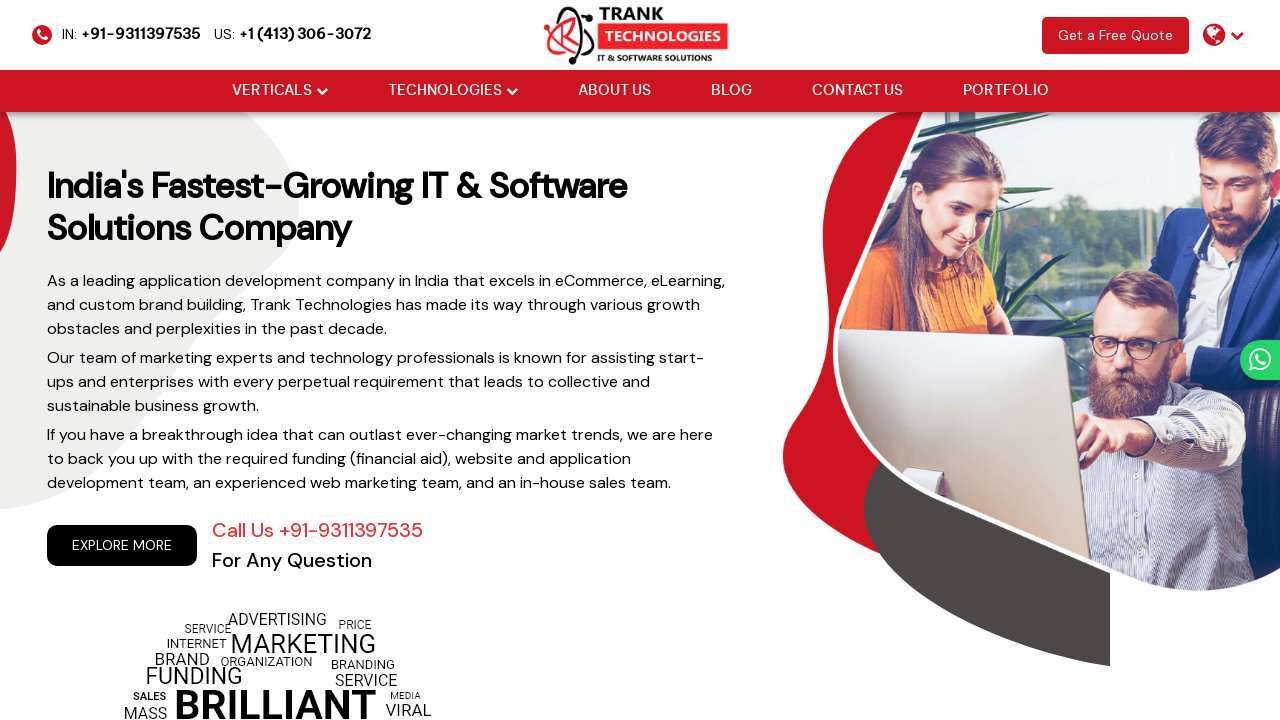